Tests the "Get started" link functionality by clicking it and verifying navigation to the Installation page

Starting URL: https://playwright.dev/

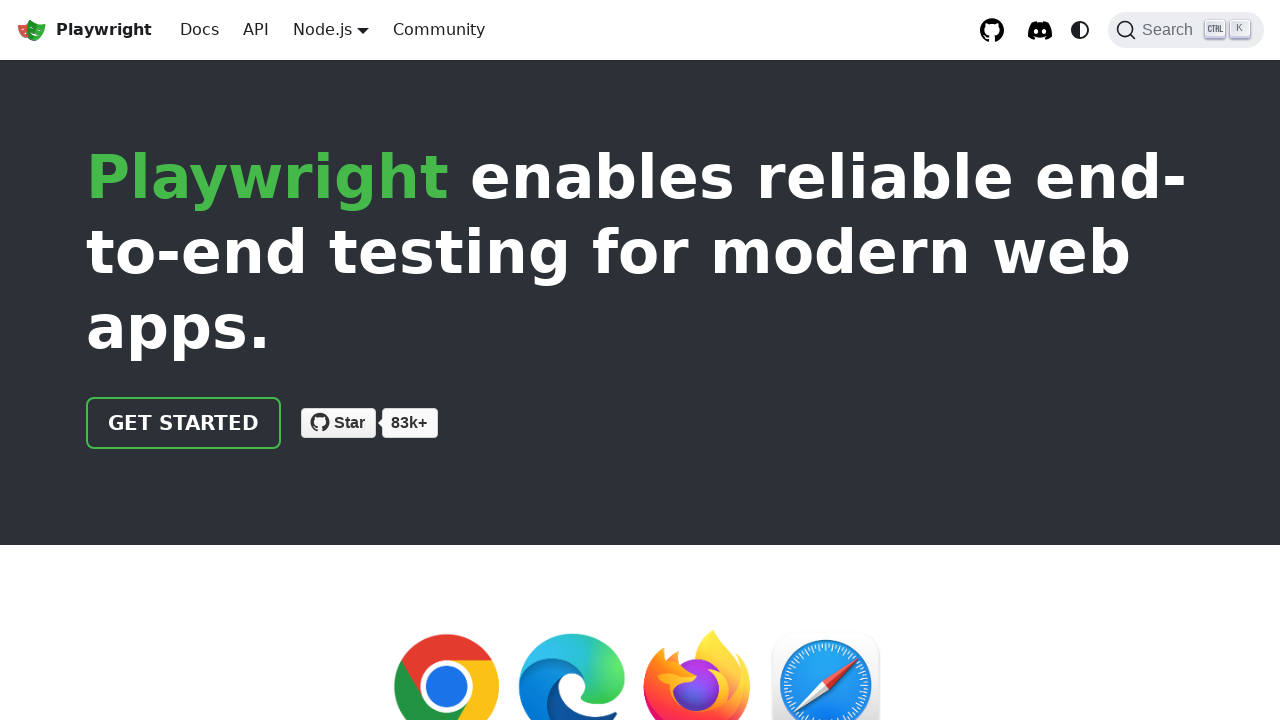

Clicked the 'Get started' link at (184, 423) on internal:role=link[name="Get started"i]
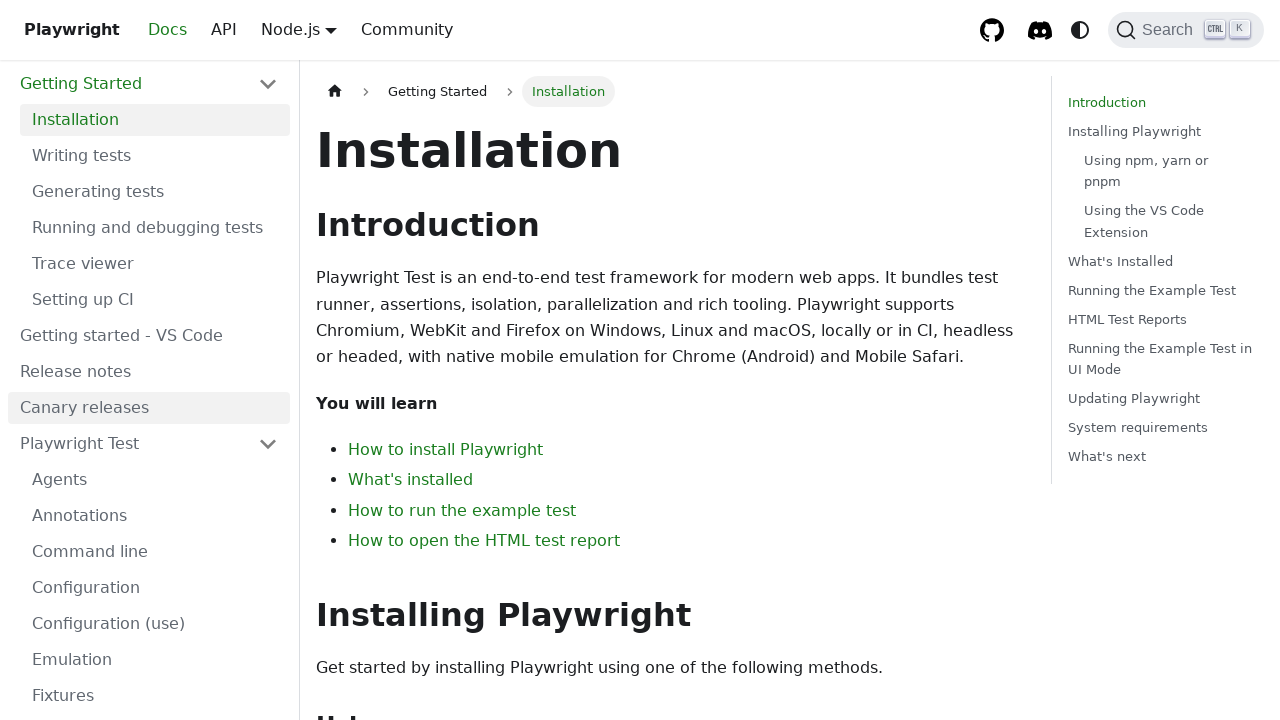

Verified that the Installation heading is visible on the page
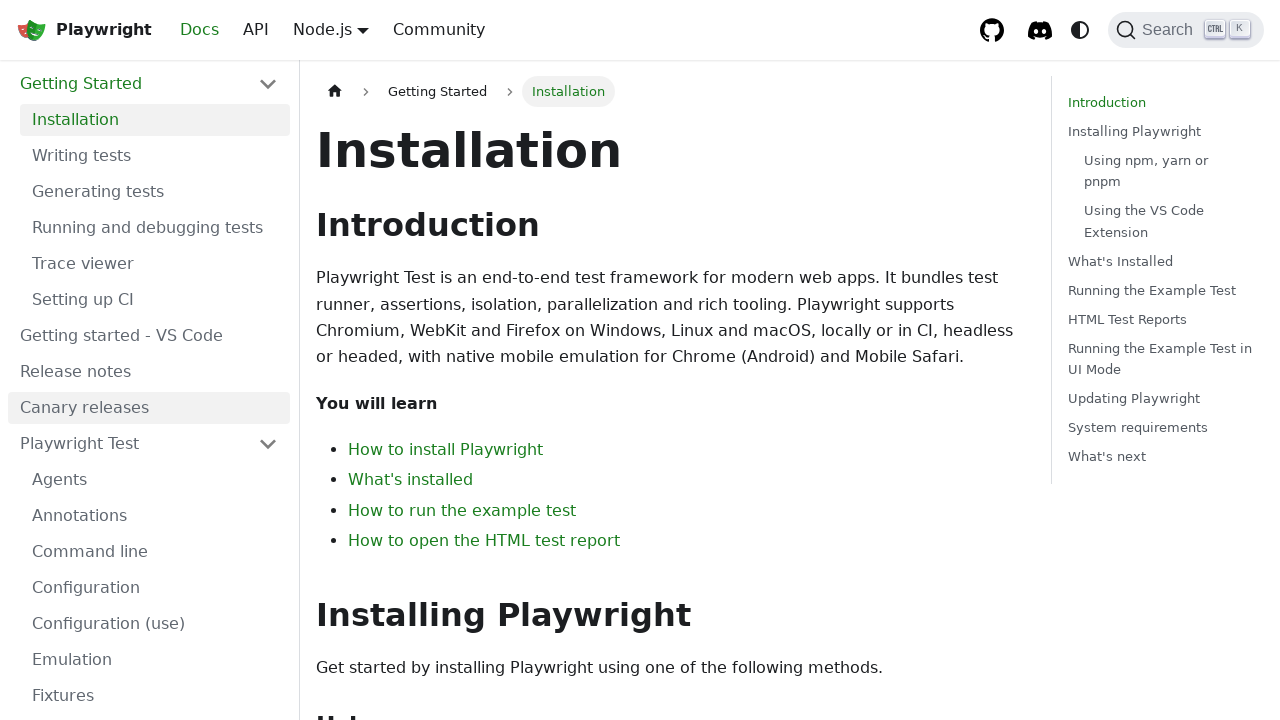

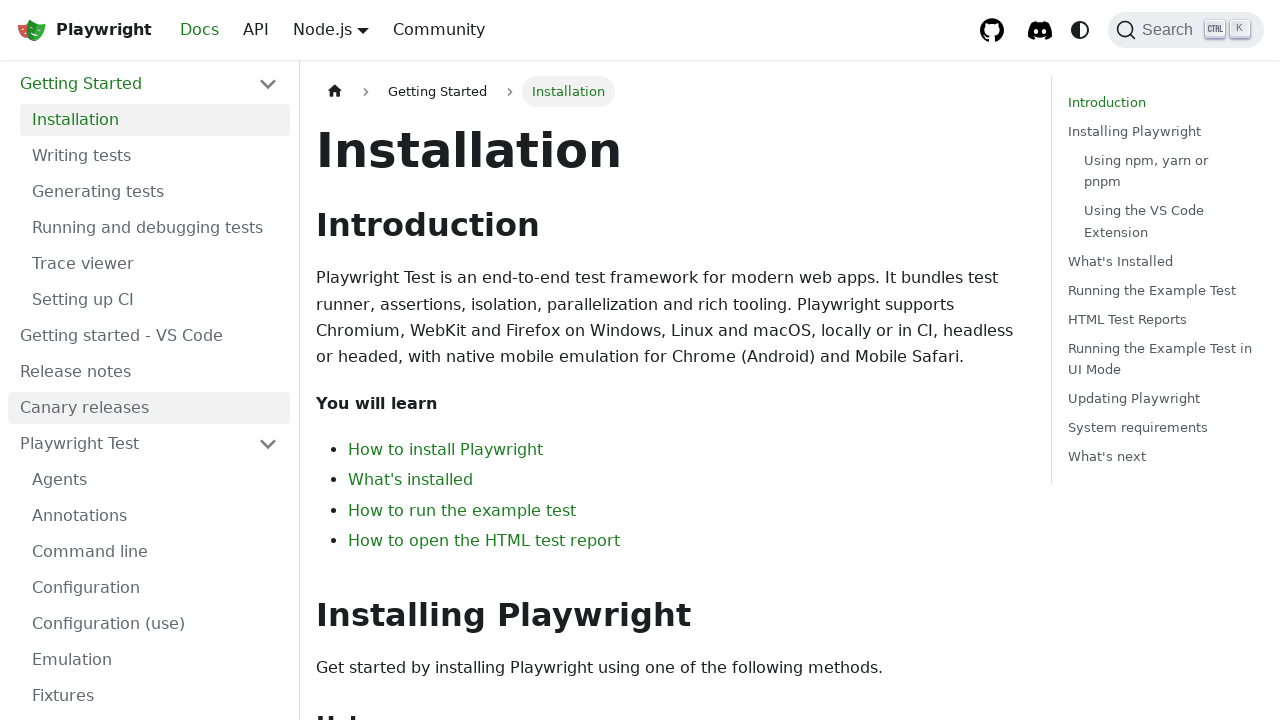